Tests alert handling functionality by triggering different types of alerts and interacting with them through accept and dismiss actions

Starting URL: https://rahulshettyacademy.com/AutomationPractice/

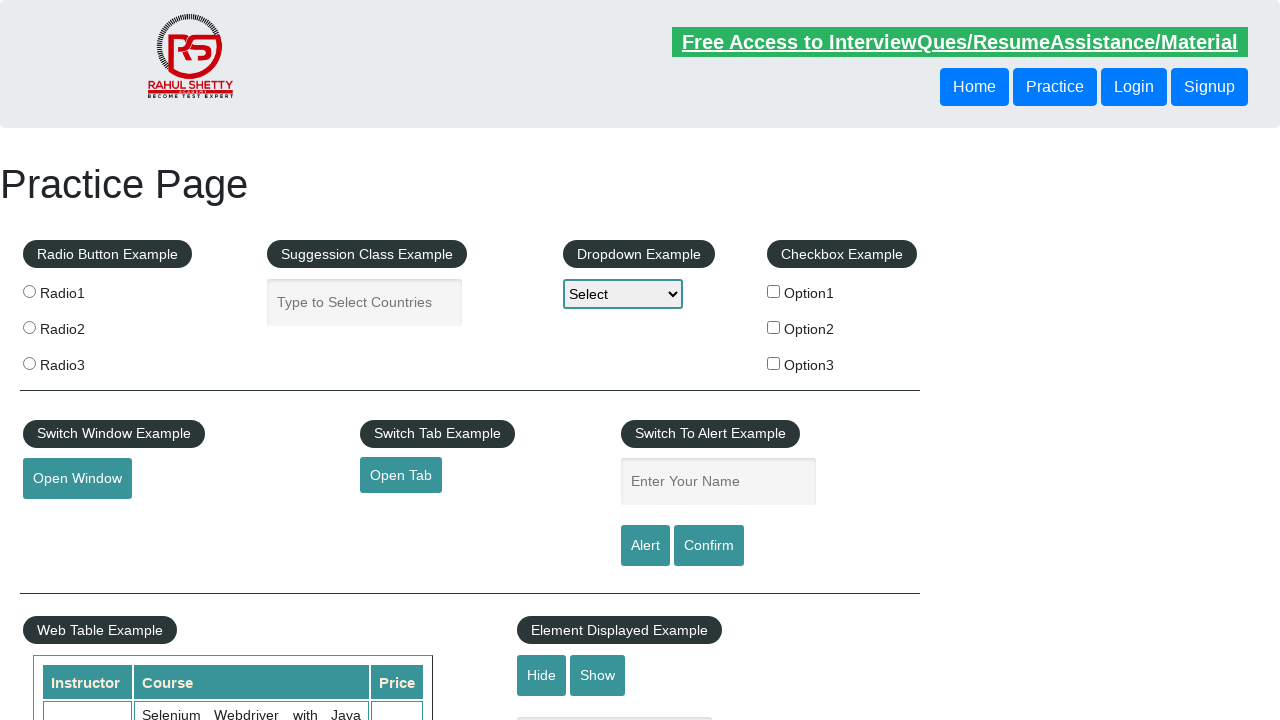

Clicked alert button to trigger simple alert at (645, 546) on #alertbtn
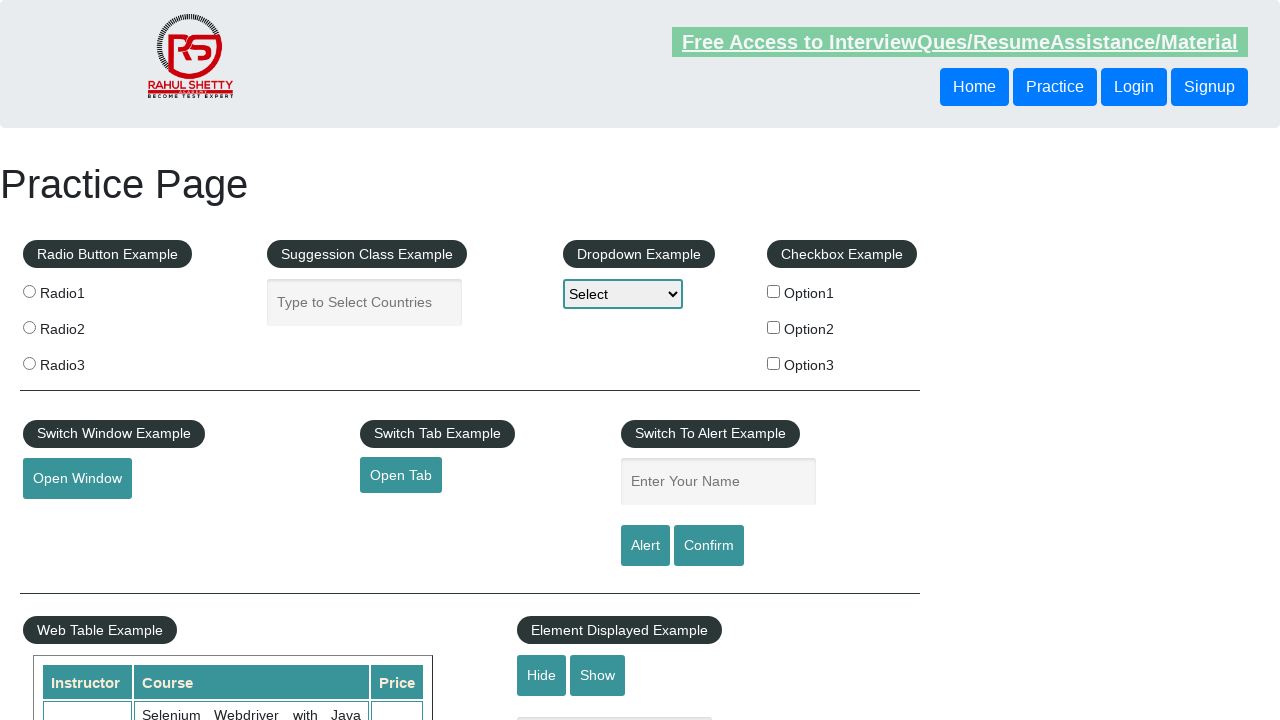

Set up dialog handler to accept alerts
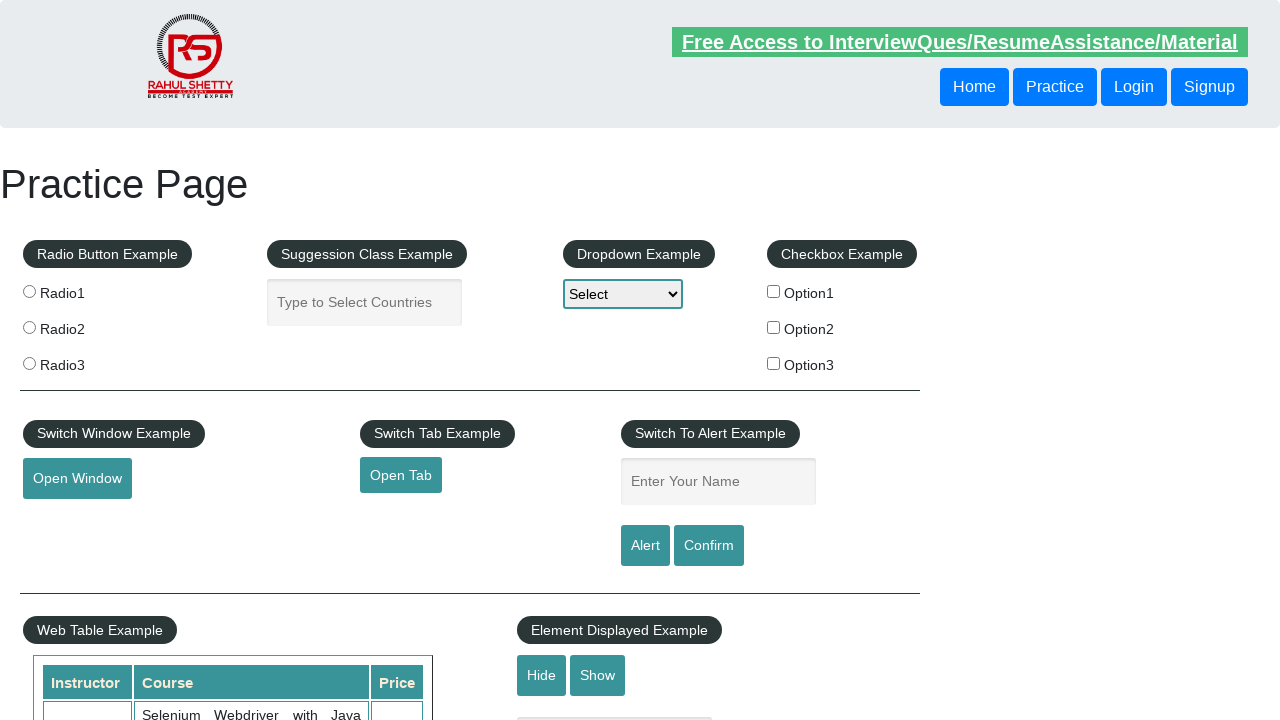

Filled name field with 'Rahulshetty practice page' on #name
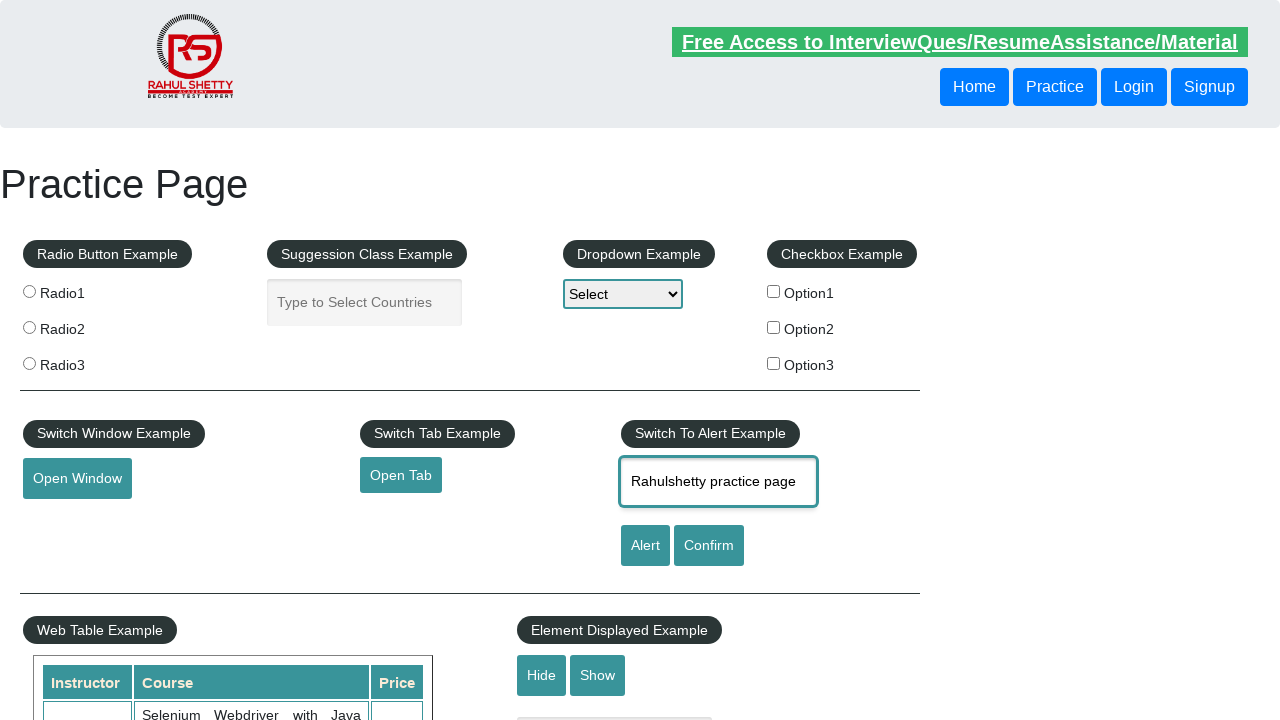

Clicked confirm button to trigger confirm alert at (709, 546) on #confirmbtn
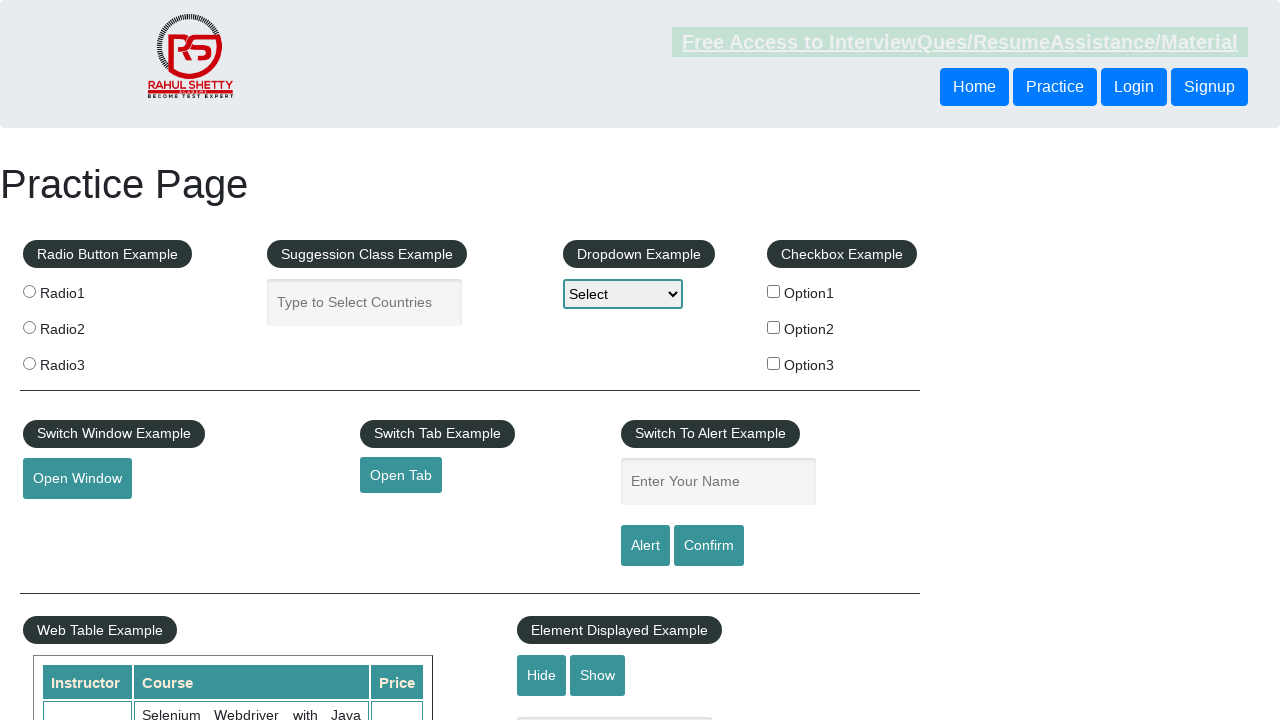

Set up dialog handler to dismiss alerts
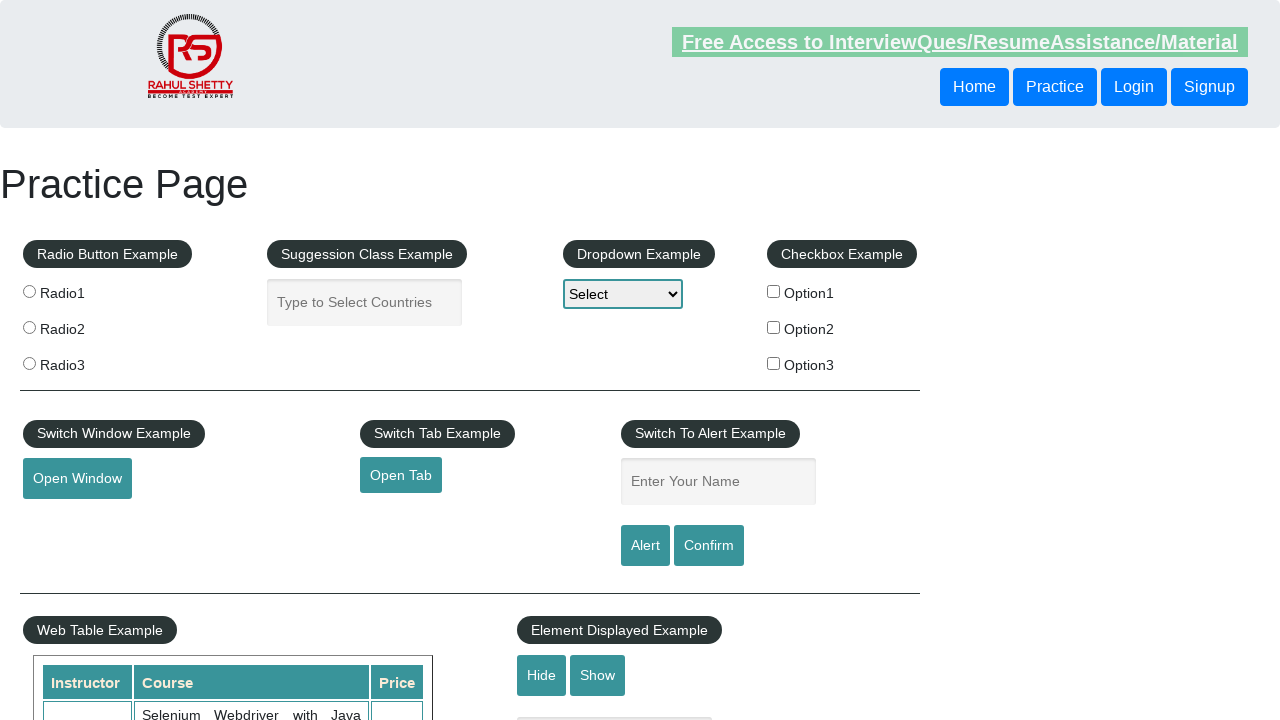

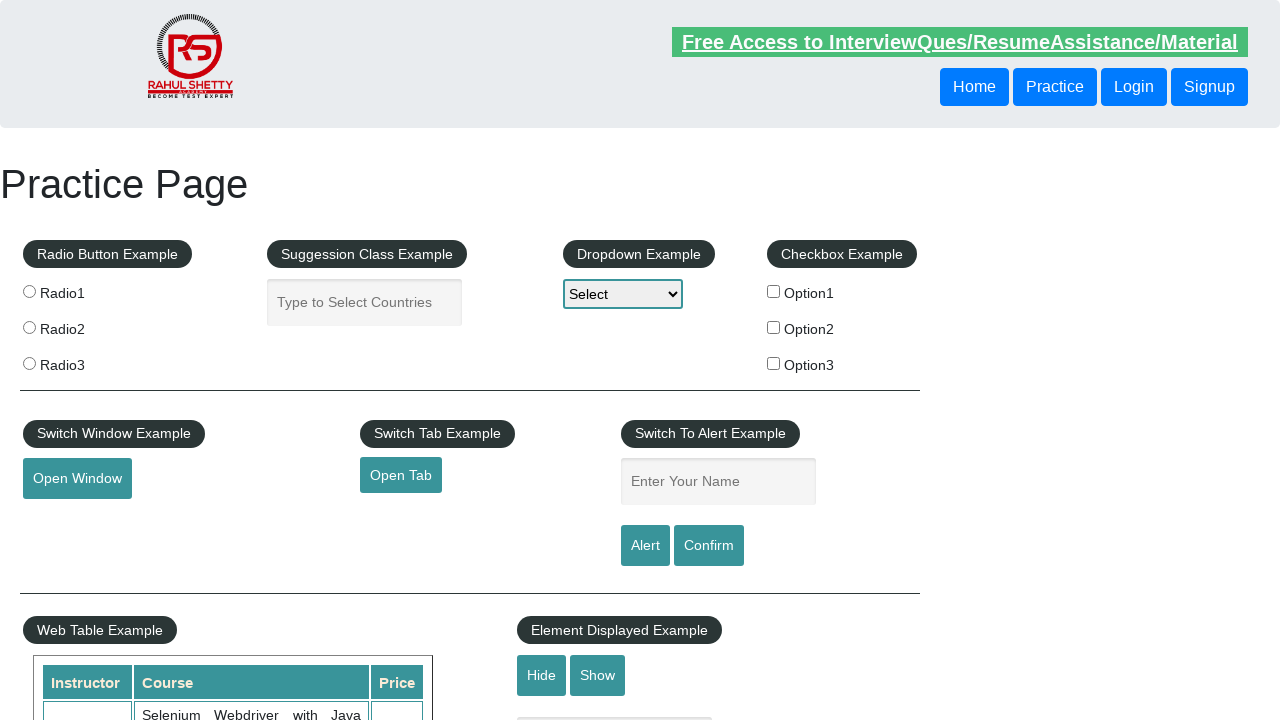